Tests checkbox functionality by checking and unchecking individual checkboxes, then iterating through multiple checkboxes to check and uncheck them all.

Starting URL: https://testautomationpractice.blogspot.com/#

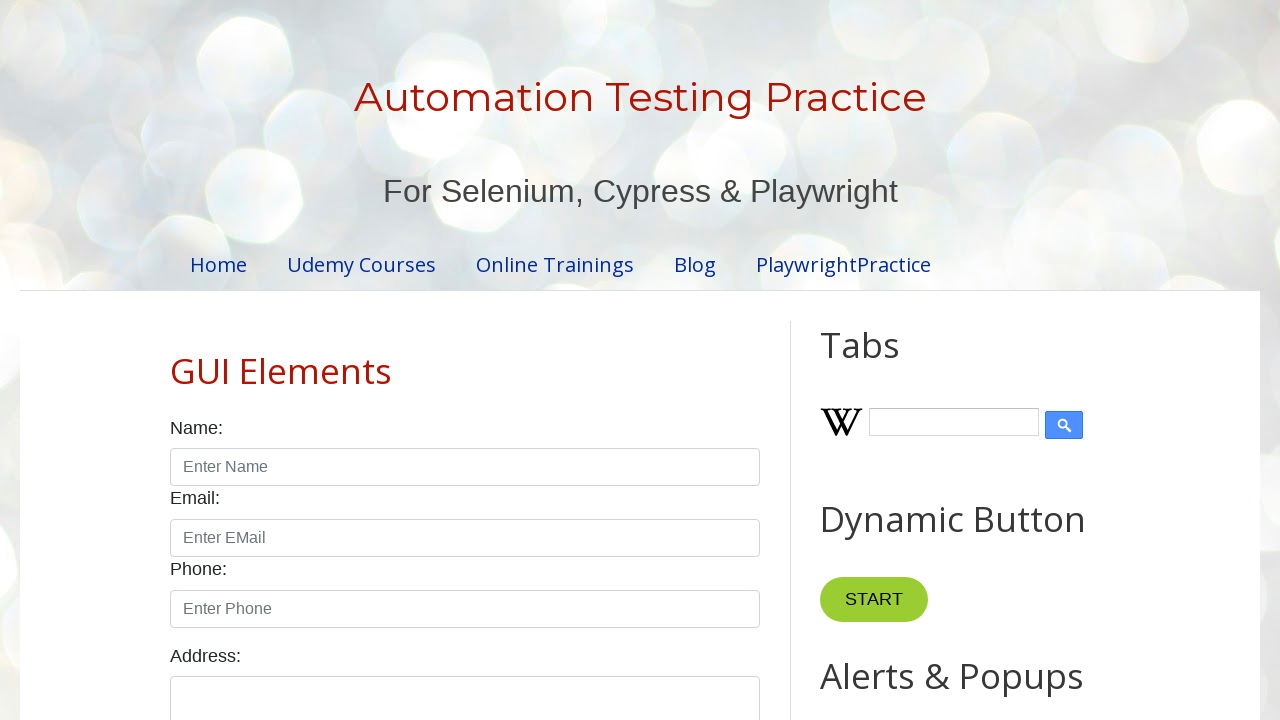

Waited for checkboxes to be present on the page
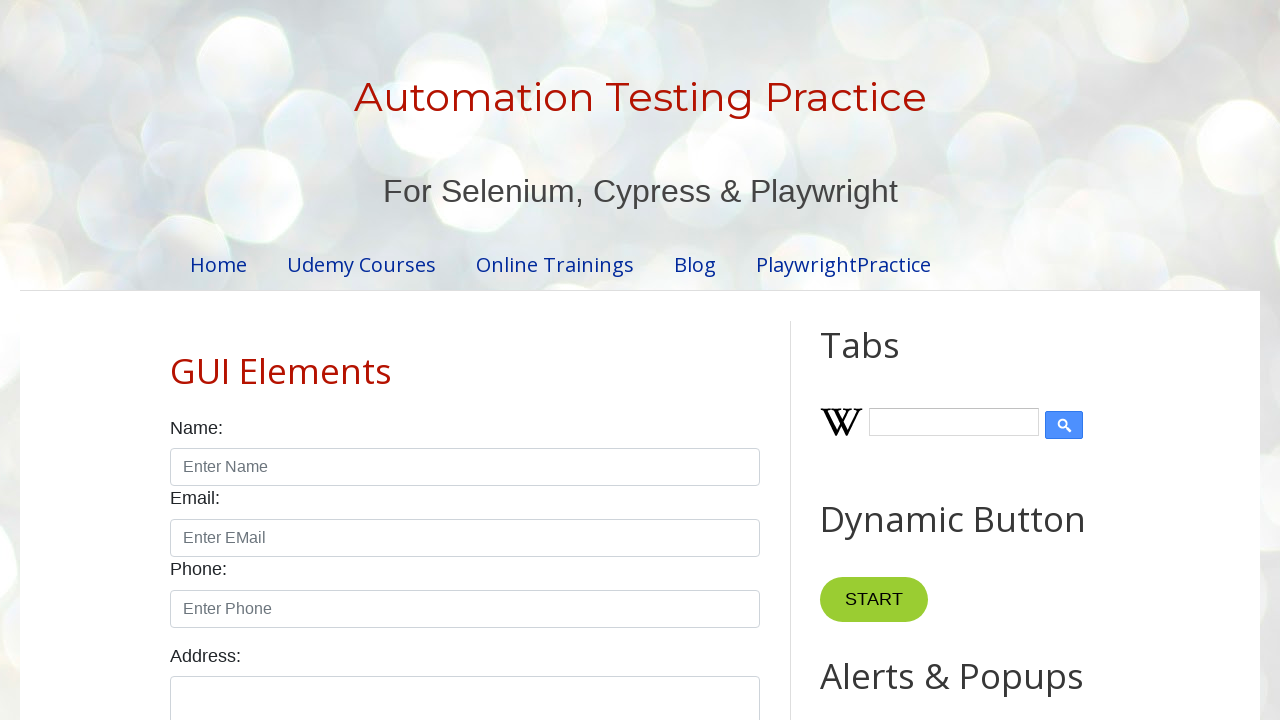

Checked the Sunday checkbox at (176, 360) on xpath=//input[@id='sunday']
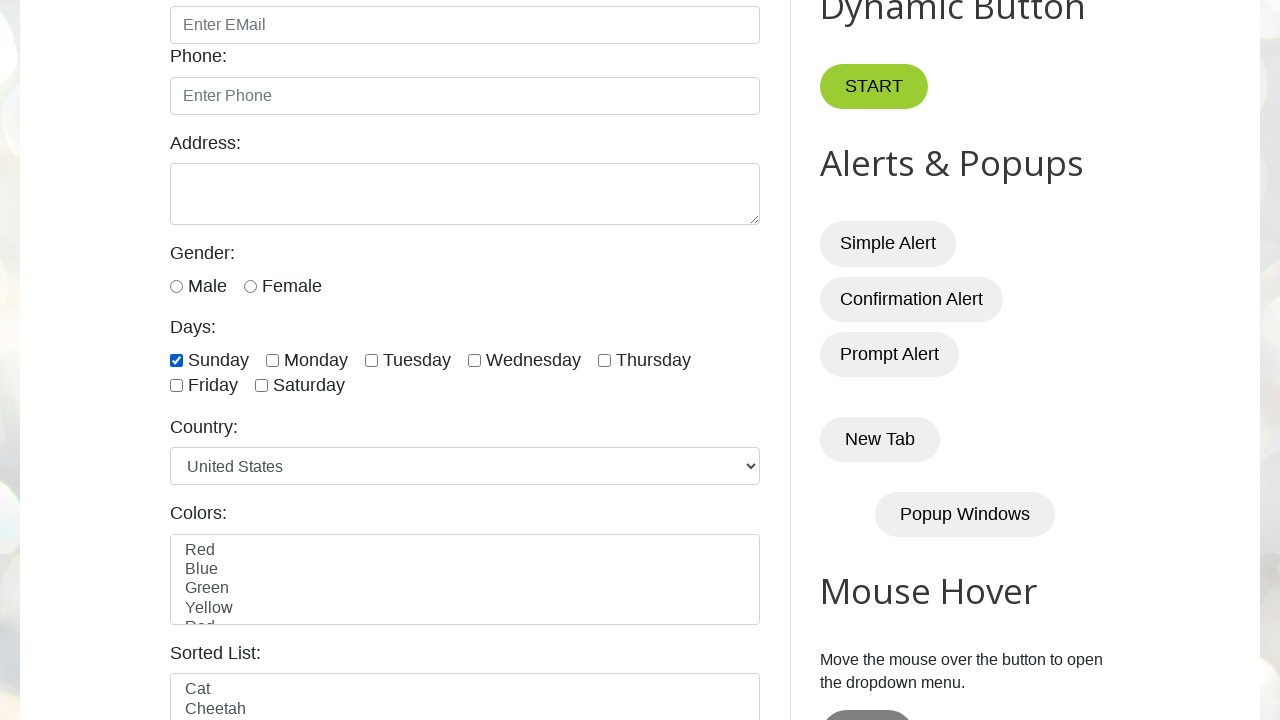

Unchecked the Sunday checkbox at (176, 360) on xpath=//input[@id='sunday']
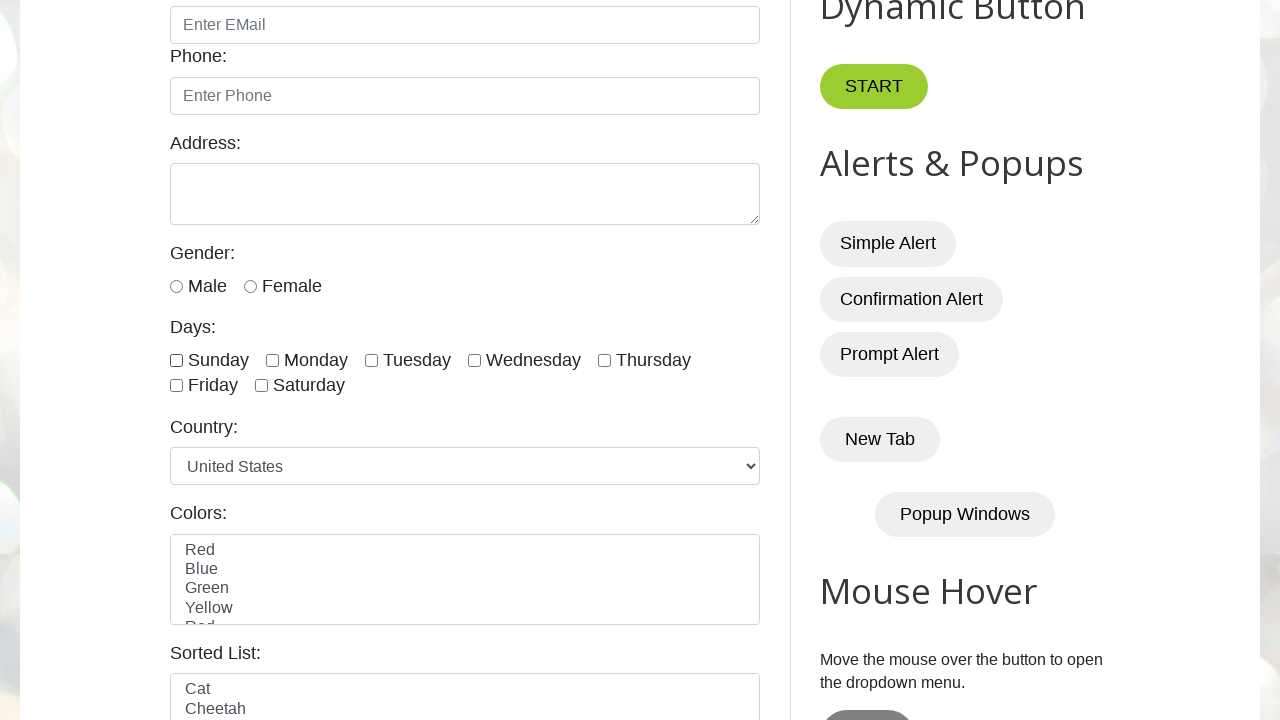

Checked checkbox: //input[@id='sunday'] at (176, 360) on //input[@id='sunday']
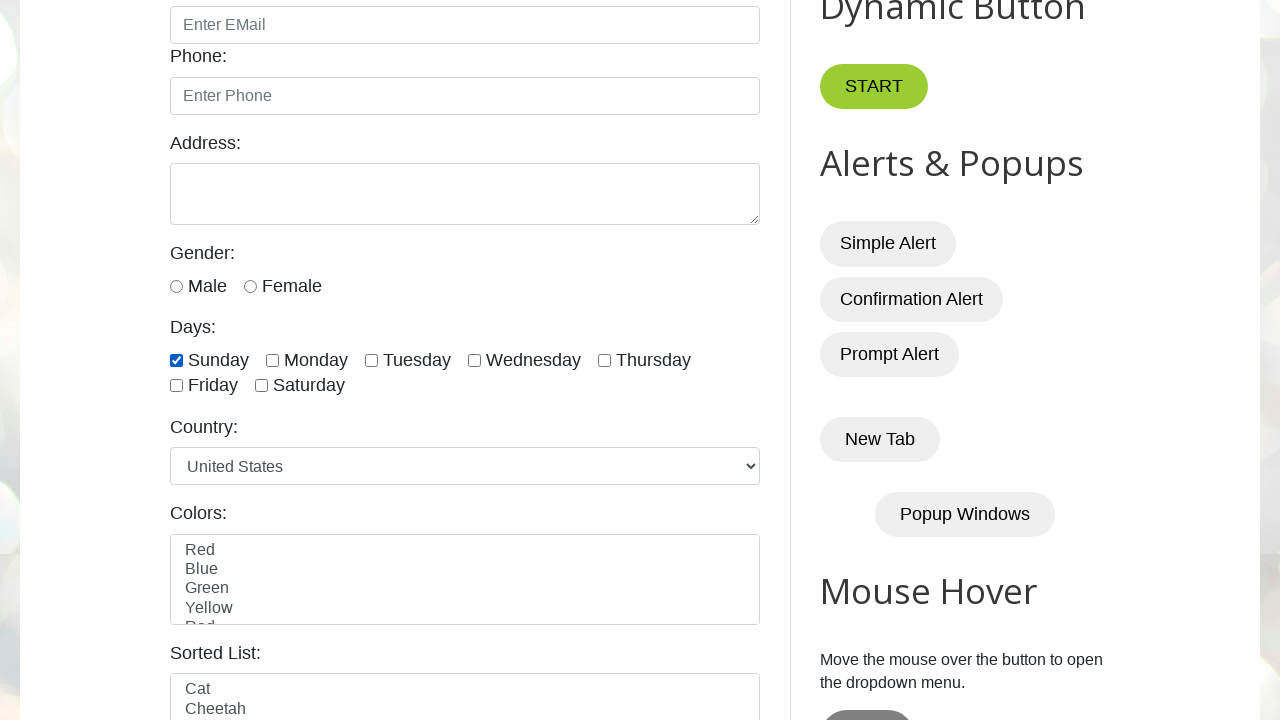

Checked checkbox: //input[@id='monday'] at (272, 360) on //input[@id='monday']
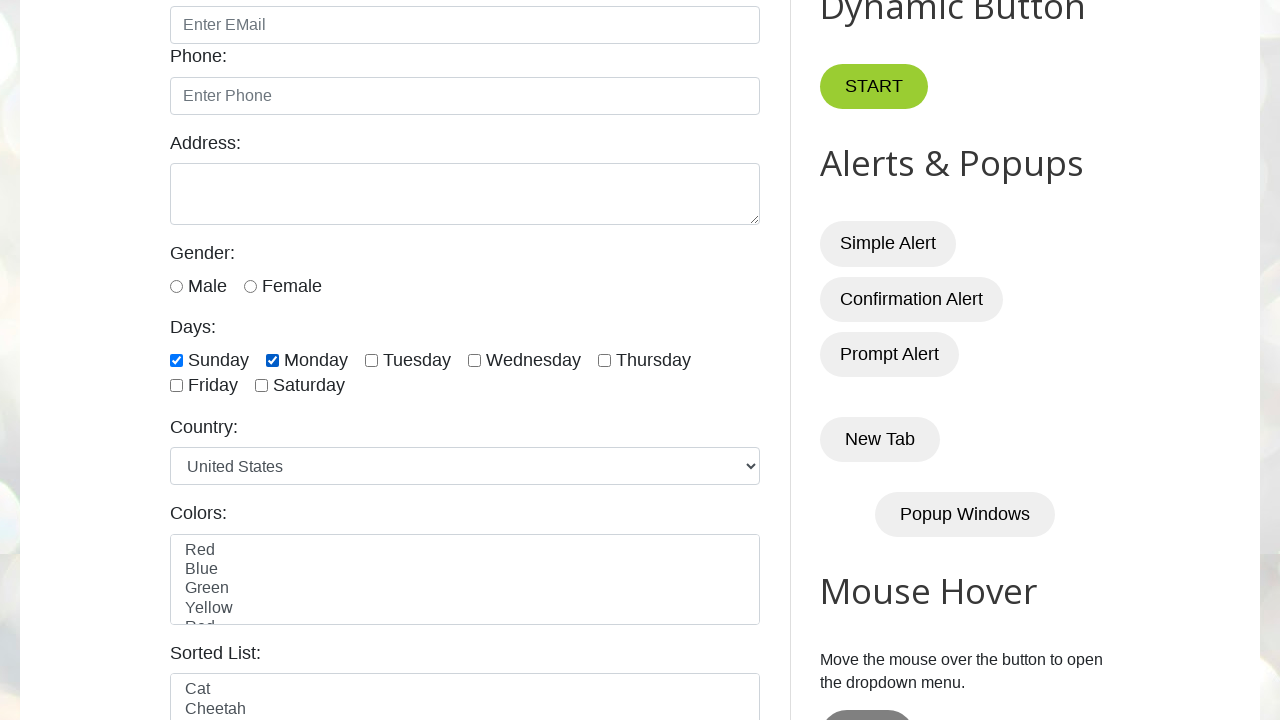

Checked checkbox: //input[@id='tuesday'] at (372, 360) on //input[@id='tuesday']
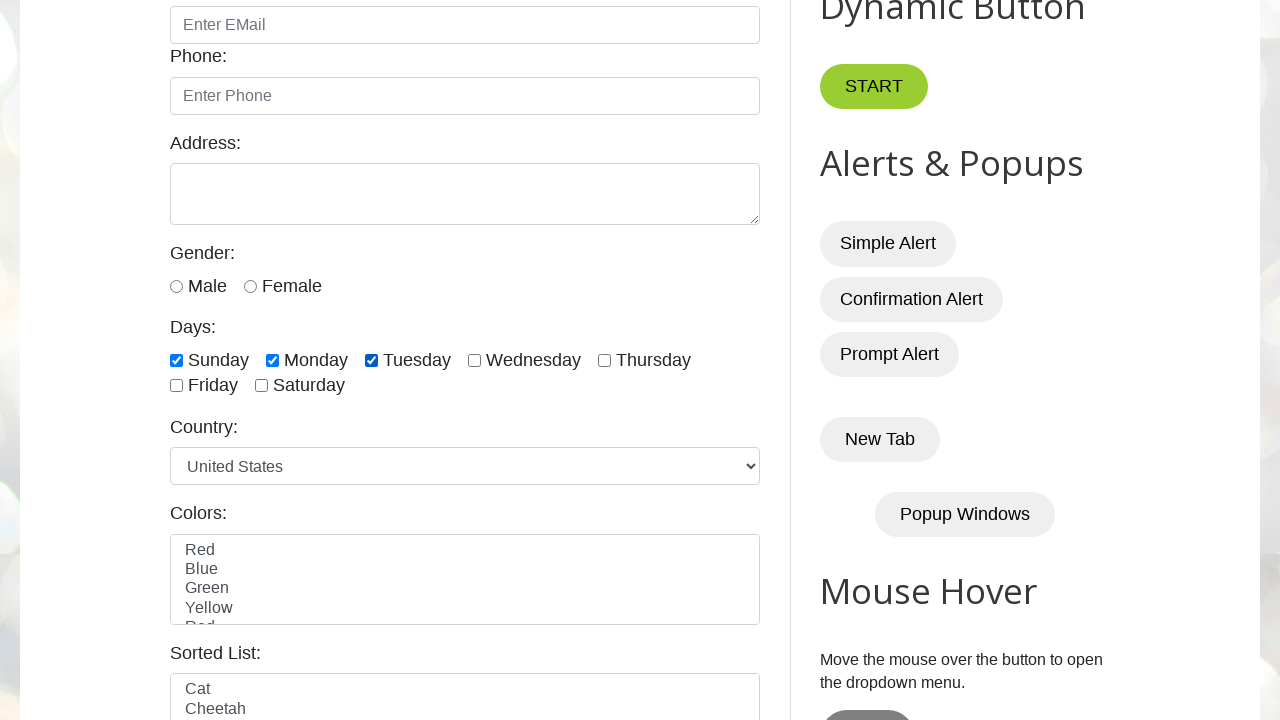

Unchecked checkbox: //input[@id='sunday'] at (176, 360) on //input[@id='sunday']
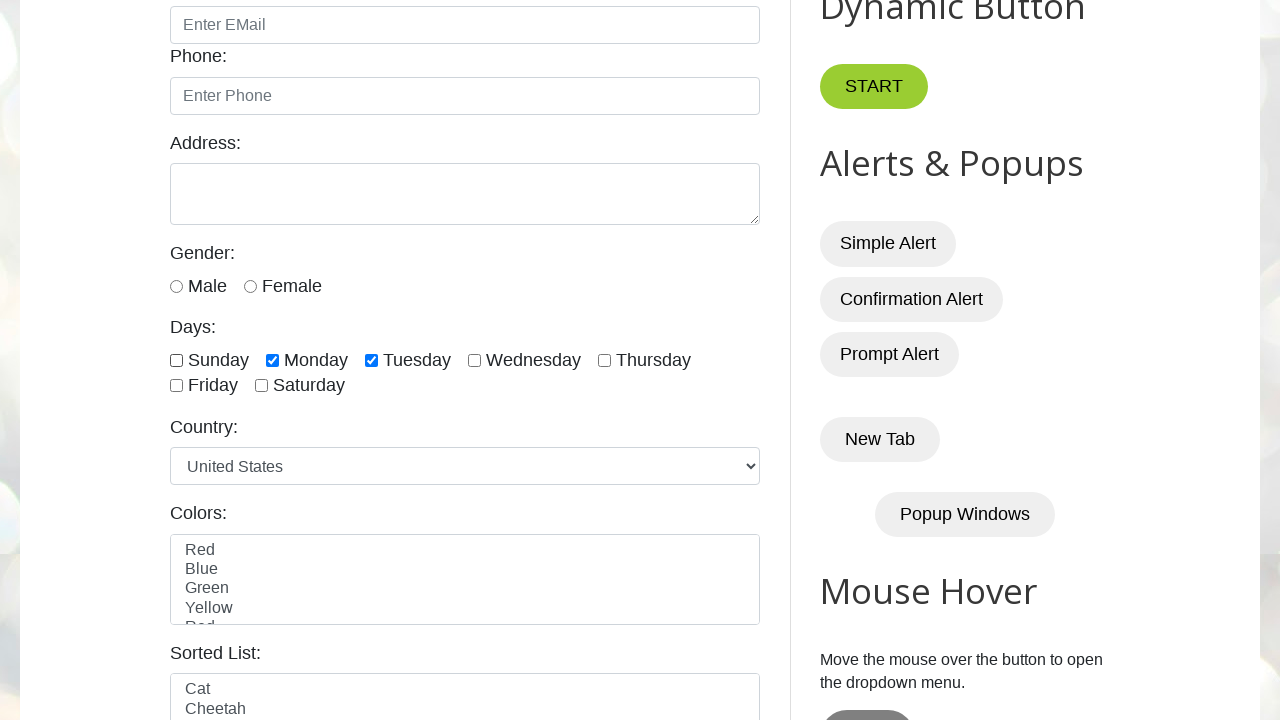

Unchecked checkbox: //input[@id='monday'] at (272, 360) on //input[@id='monday']
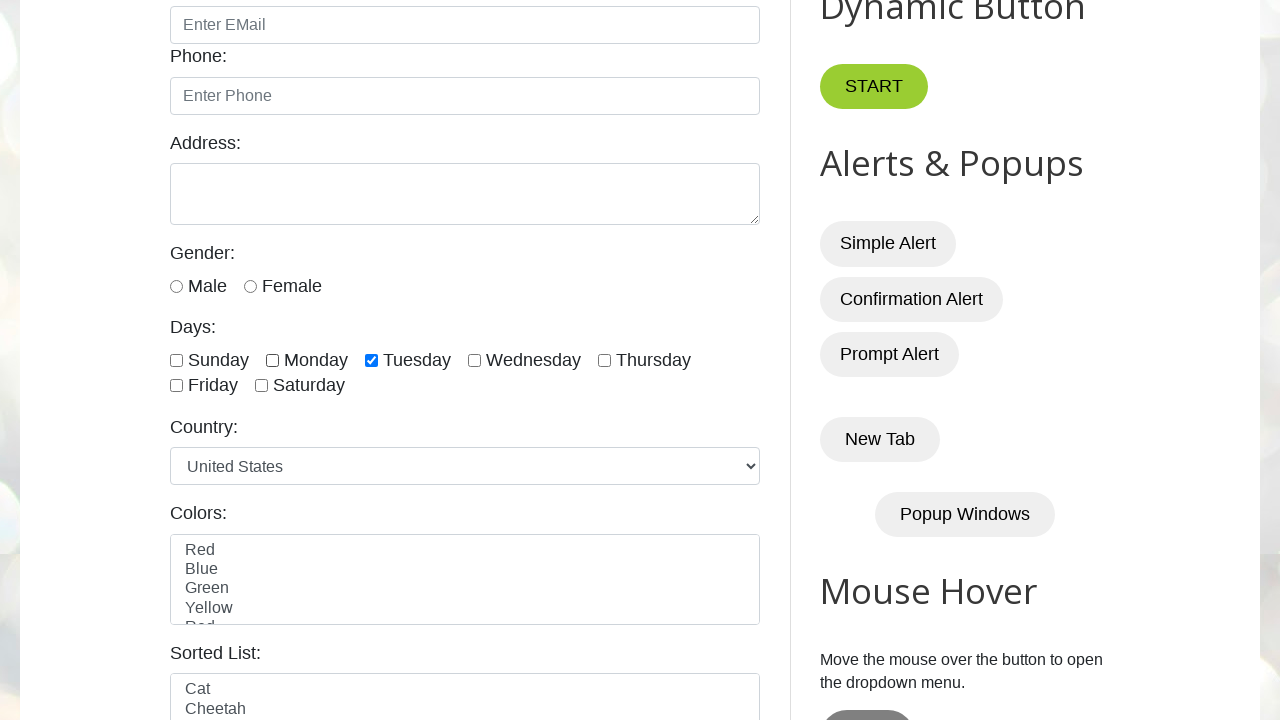

Unchecked checkbox: //input[@id='tuesday'] at (372, 360) on //input[@id='tuesday']
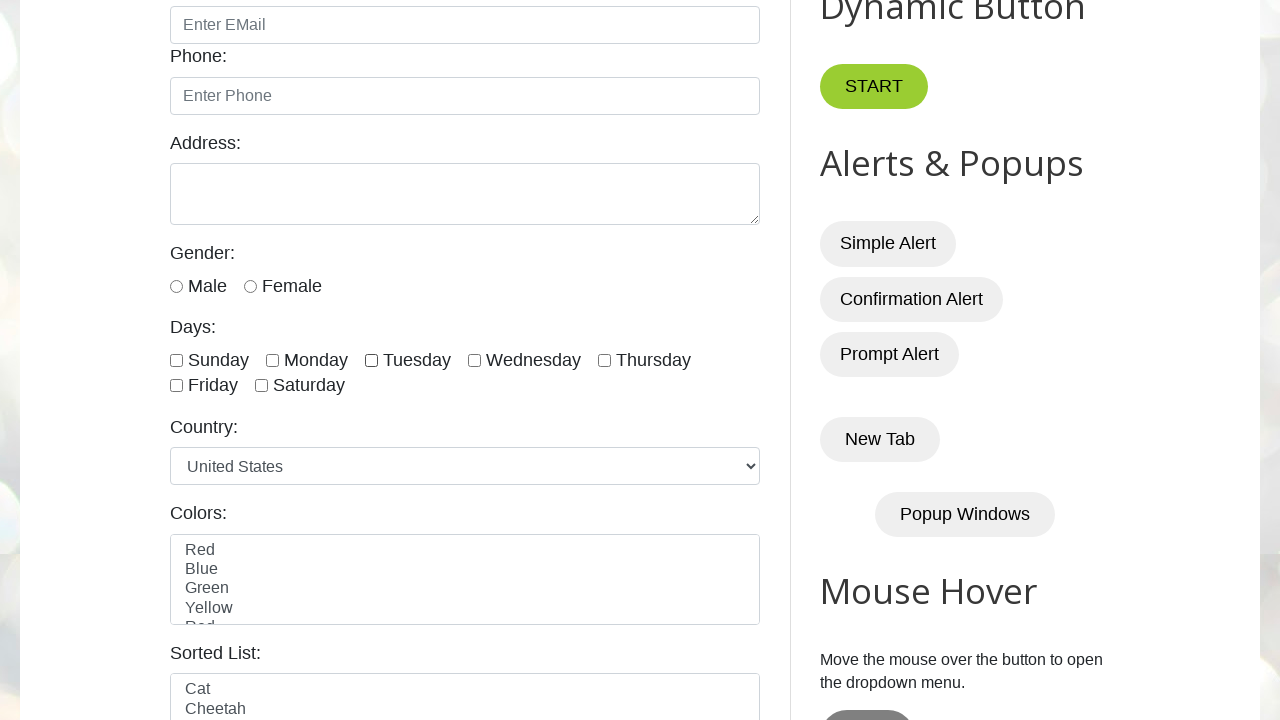

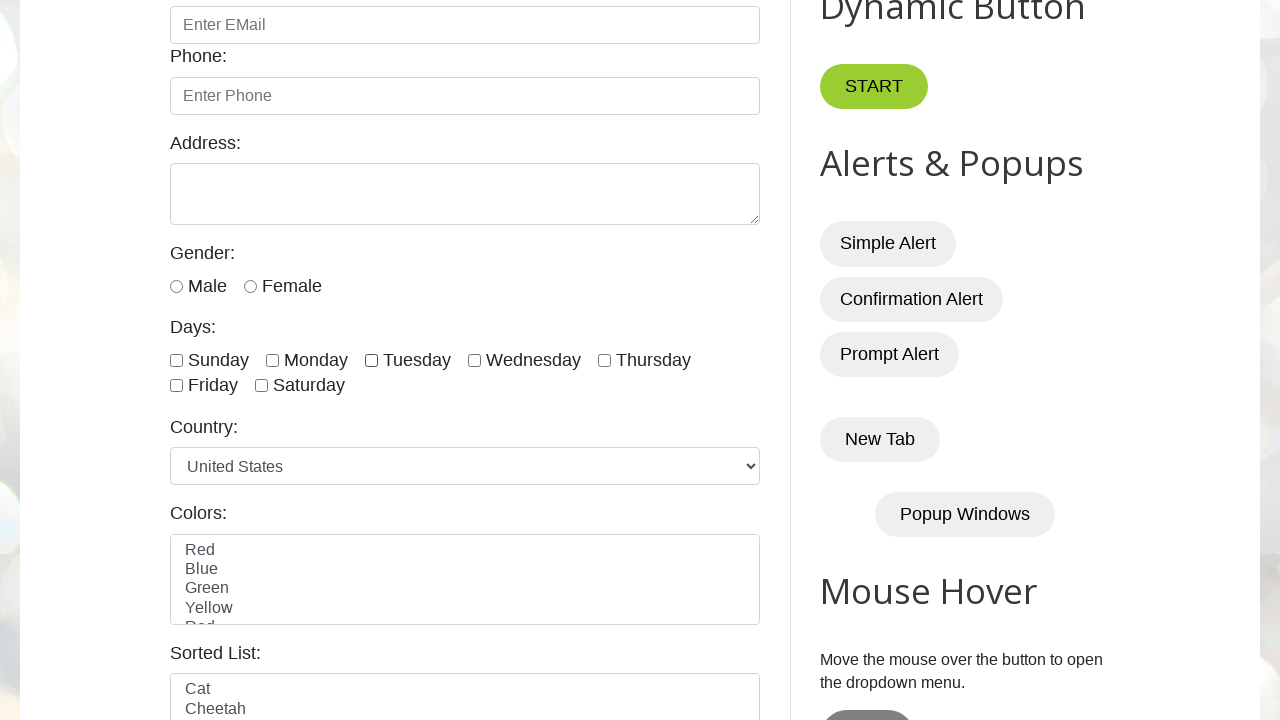